Tests radio button functionality by navigating to the radio buttons page, clicking different radio buttons and selecting one based on its value

Starting URL: https://qbek.github.io/selenium-exercises/en/

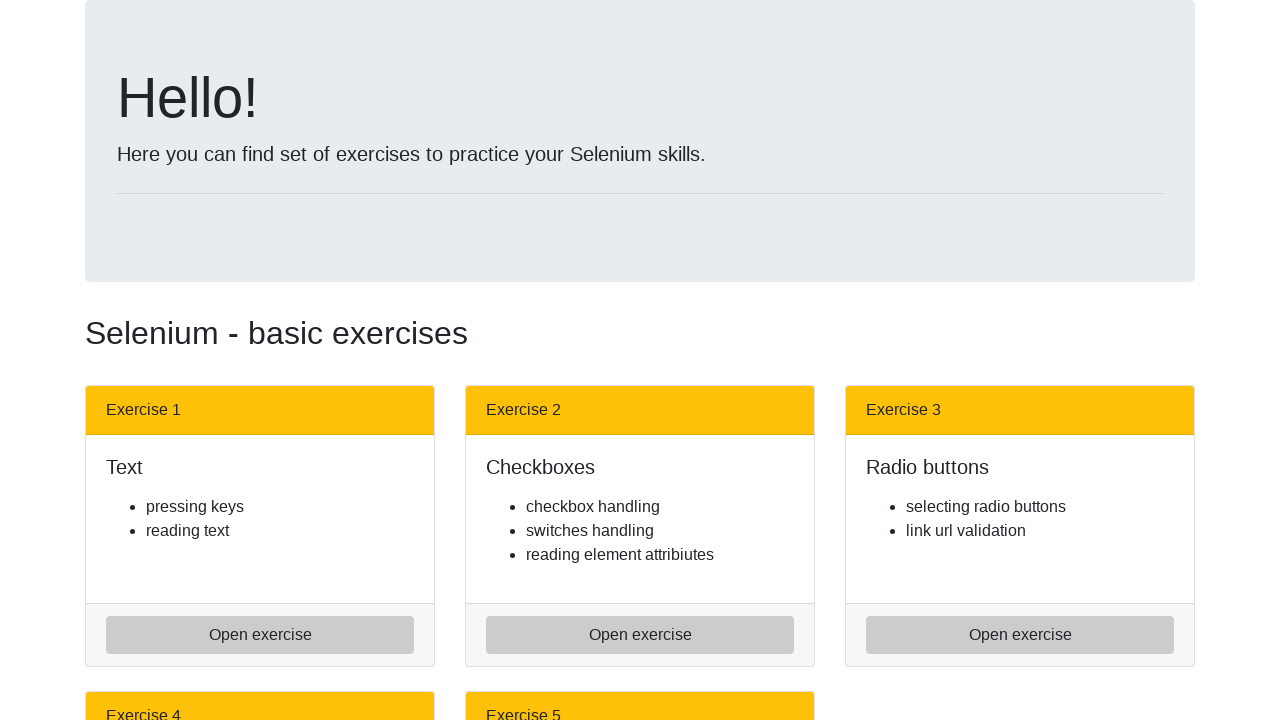

Clicked on radio buttons link at (1020, 635) on a[href='radio_buttons.html']
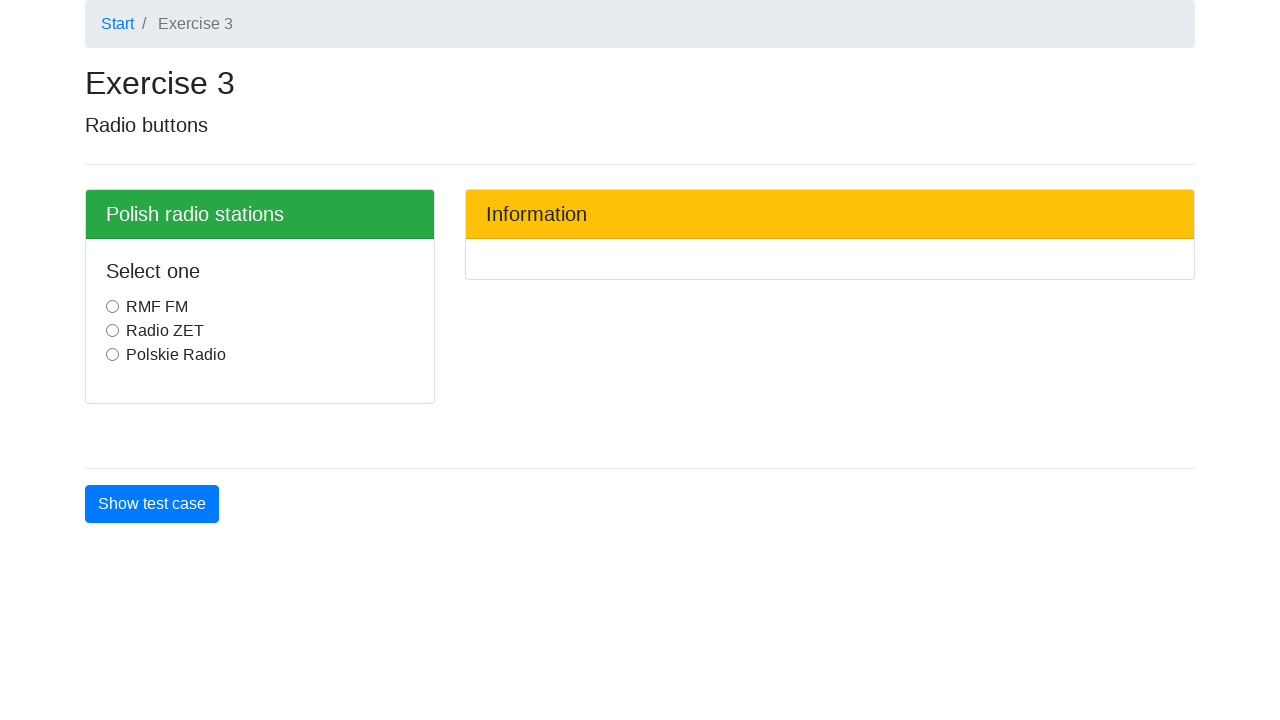

Radio buttons loaded on page
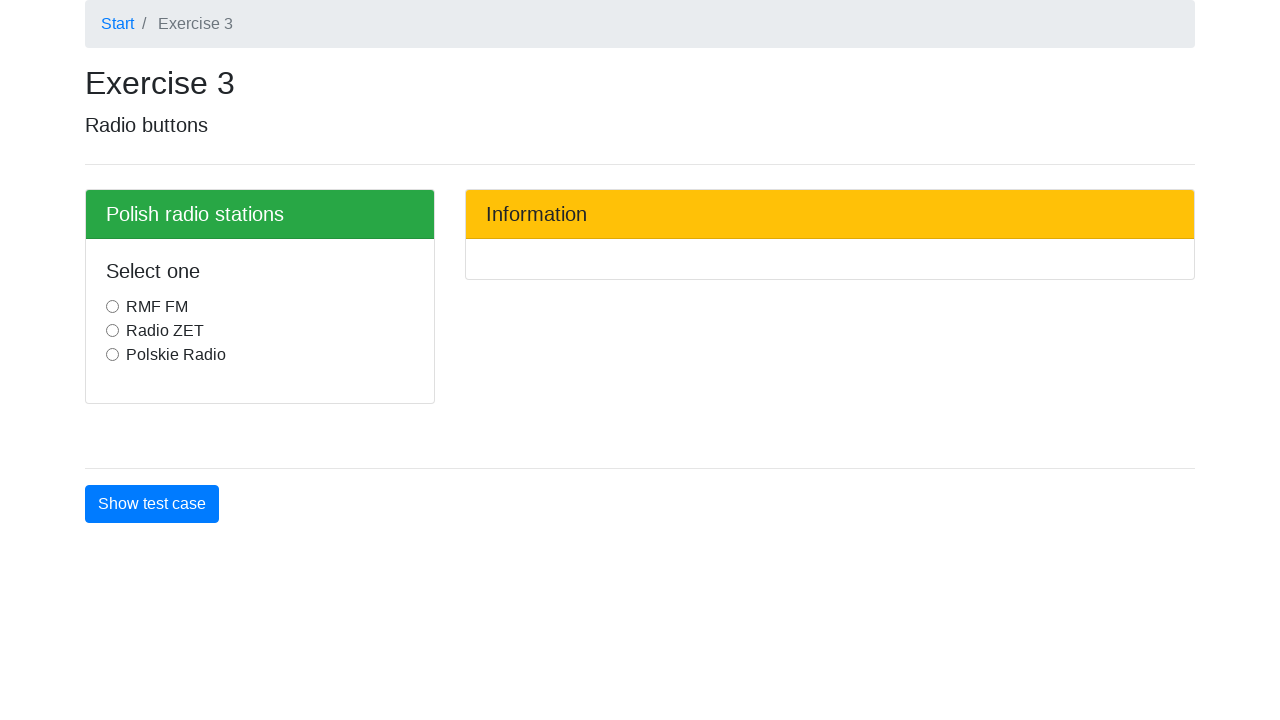

Retrieved all radio buttons from page
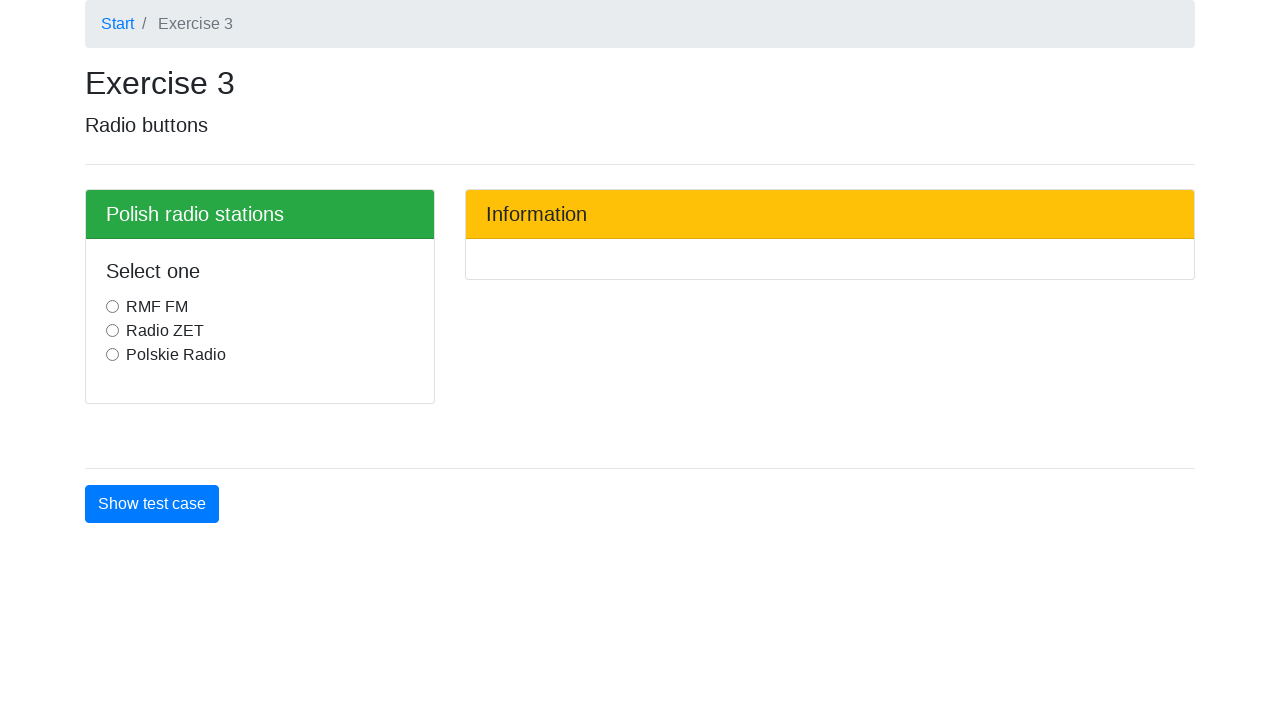

Clicked the second radio button at (112, 331) on input[type='radio'] >> nth=1
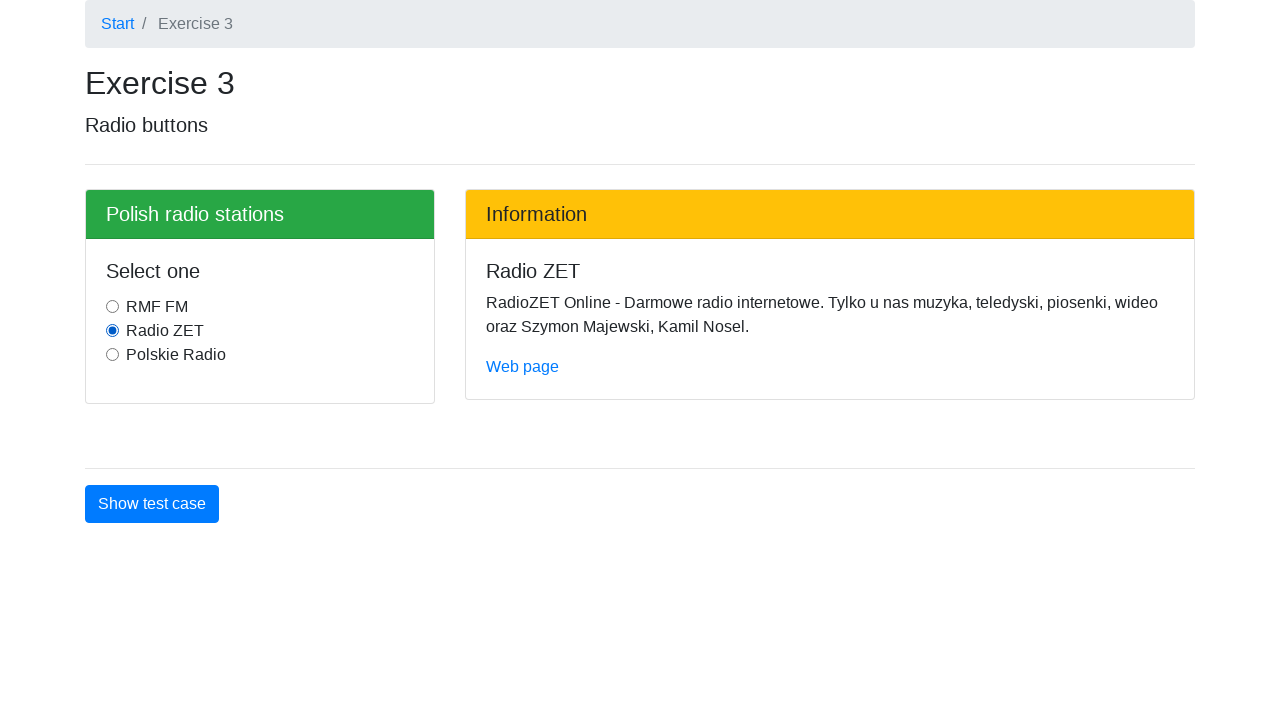

Clicked radio button with value 'polskieradio' at (112, 355) on input[type='radio'] >> nth=2
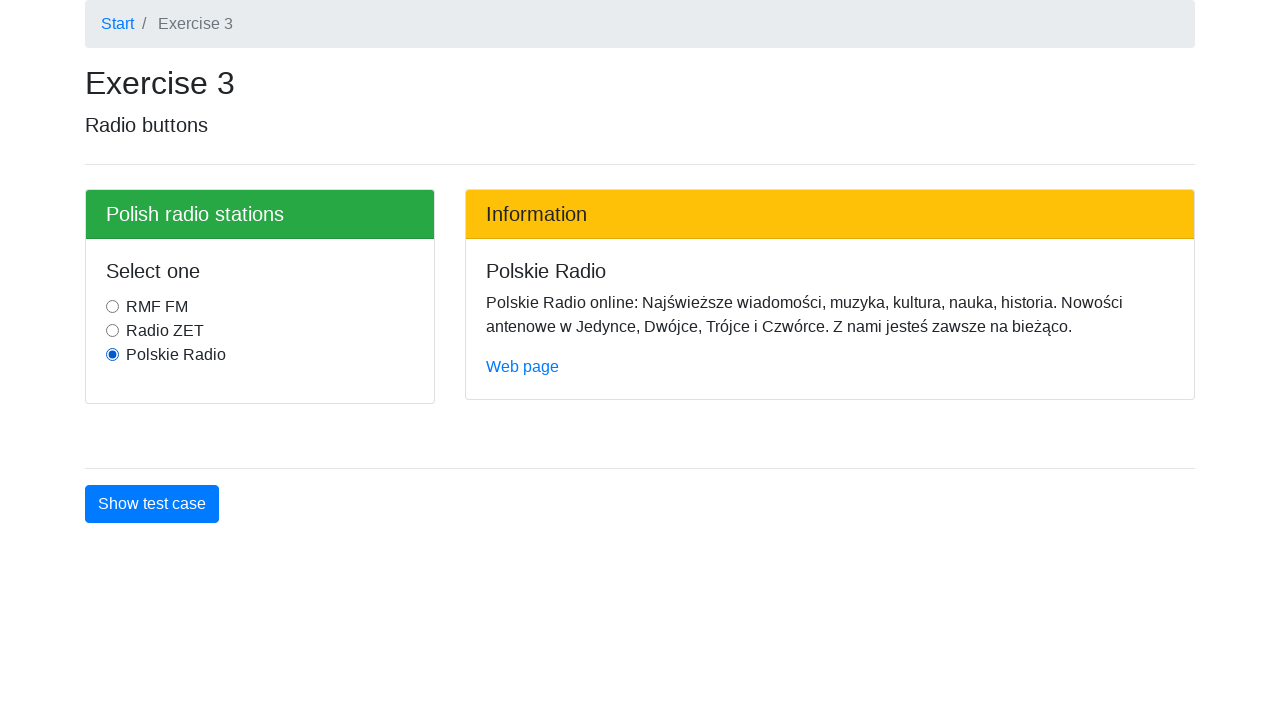

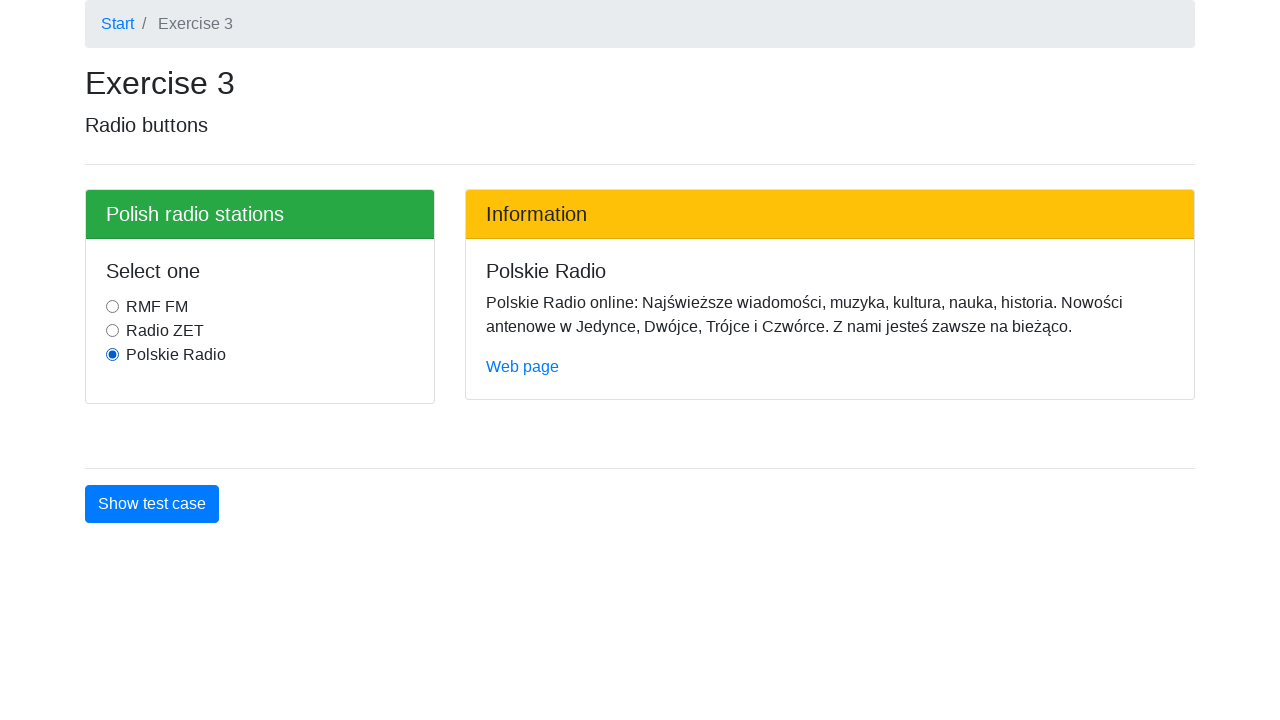